Tests date dropdown selection by selecting December 1st, 1933 using different selection methods (visible text, value, index) and verifying the selections

Starting URL: https://practice.cydeo.com/dropdown

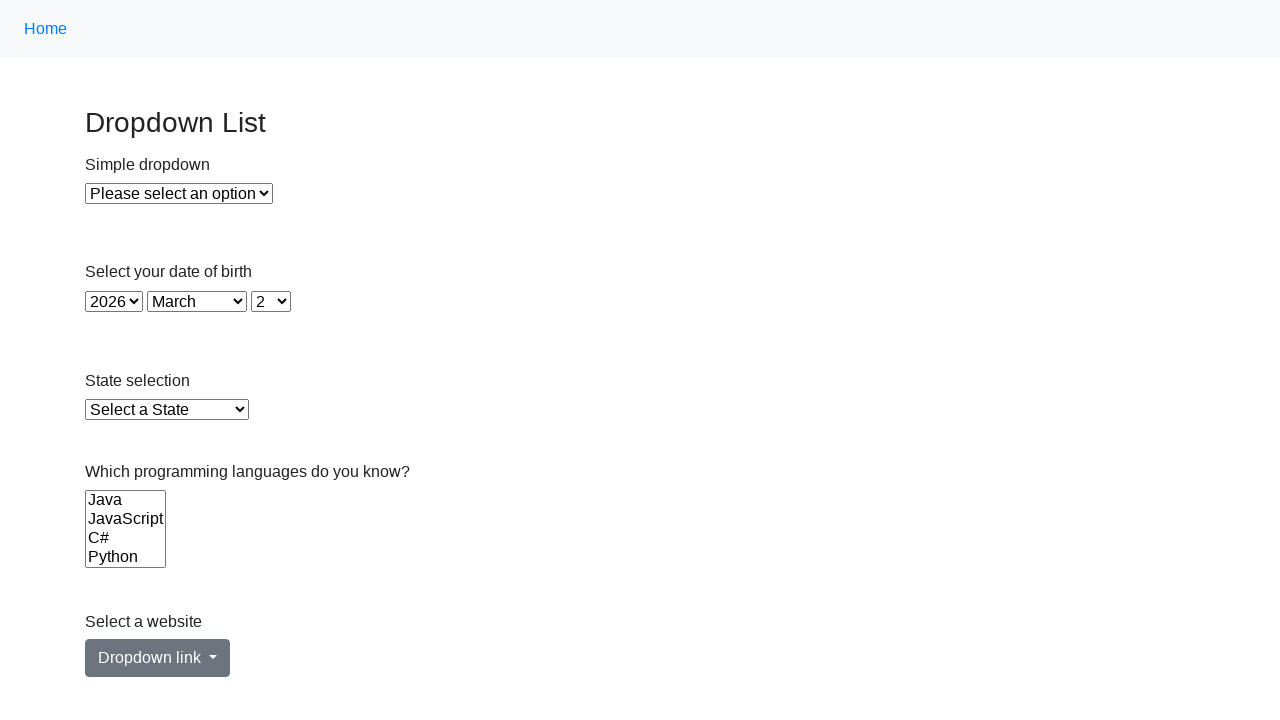

Navigated to dropdown practice page
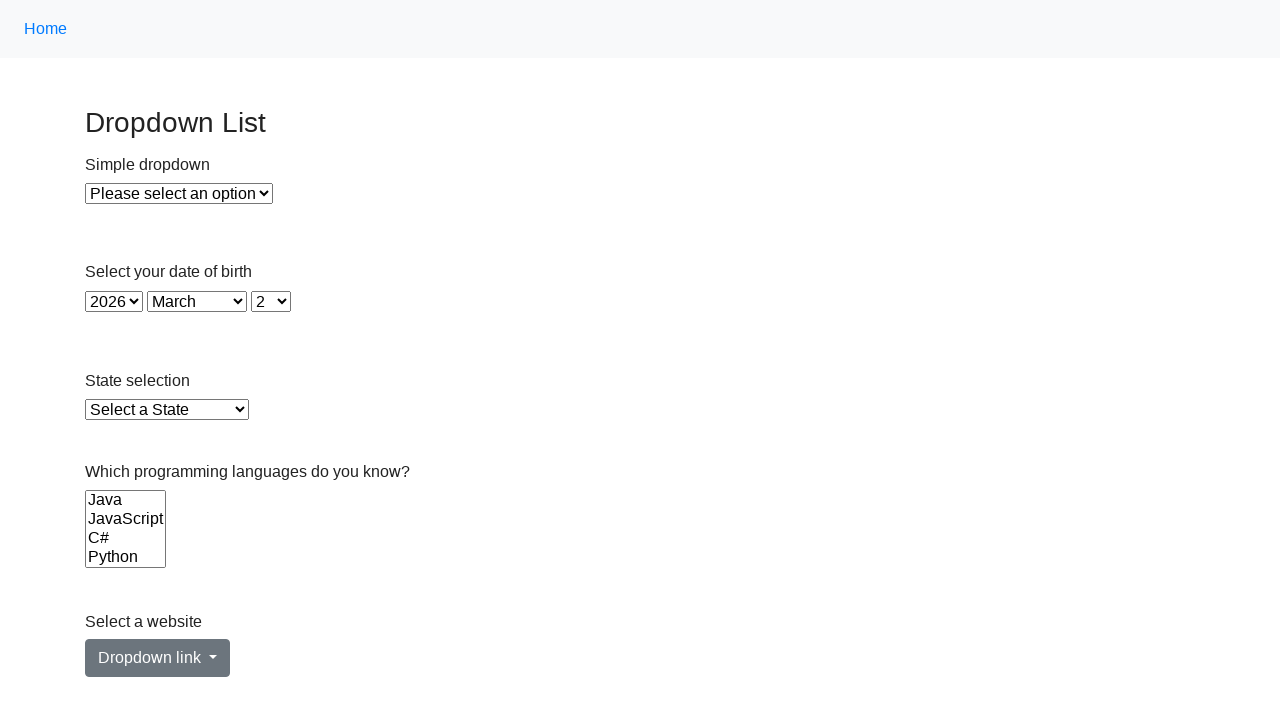

Selected year 1933 using visible text on select#year
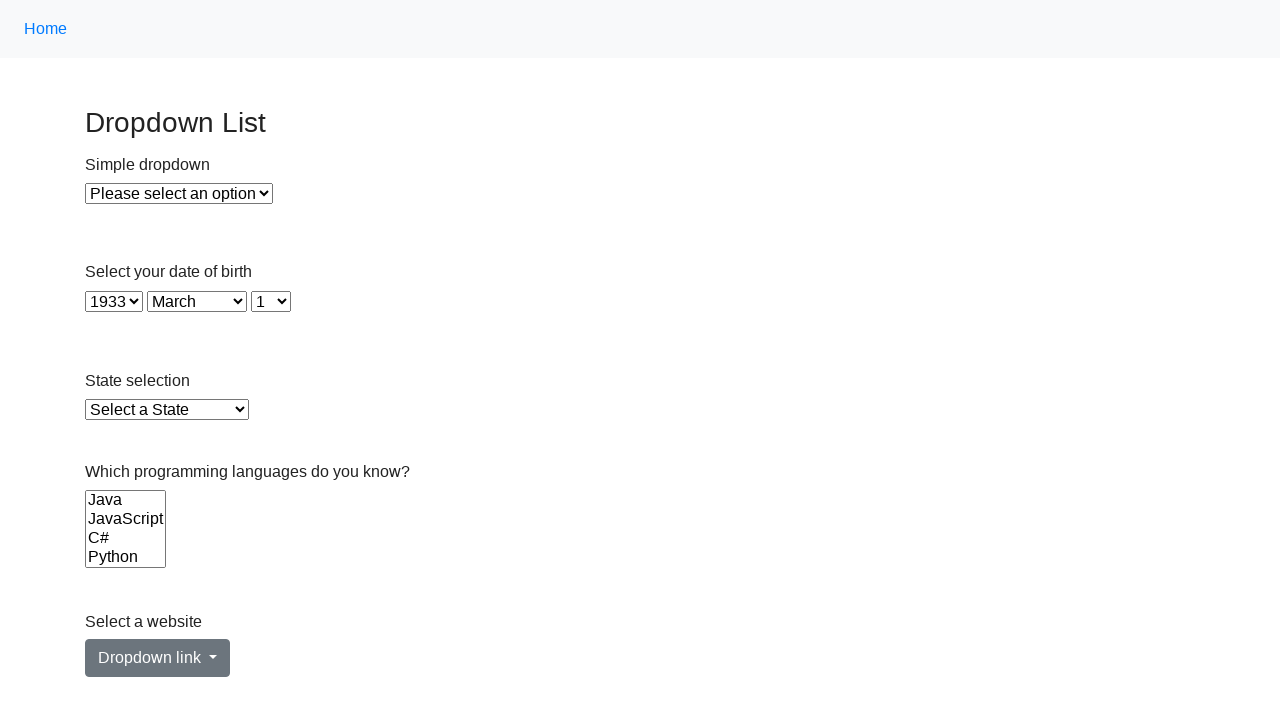

Selected month December (value 11) using value attribute on select#month
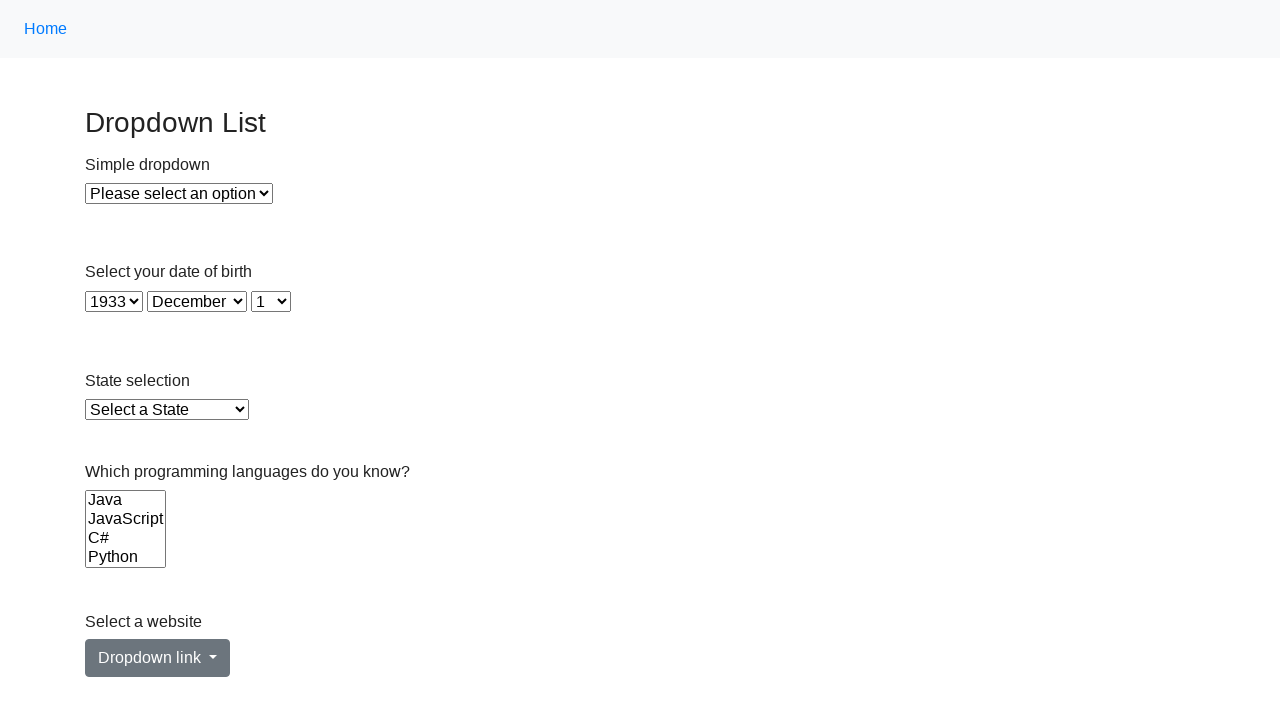

Selected day 1 using index 0 on select#day
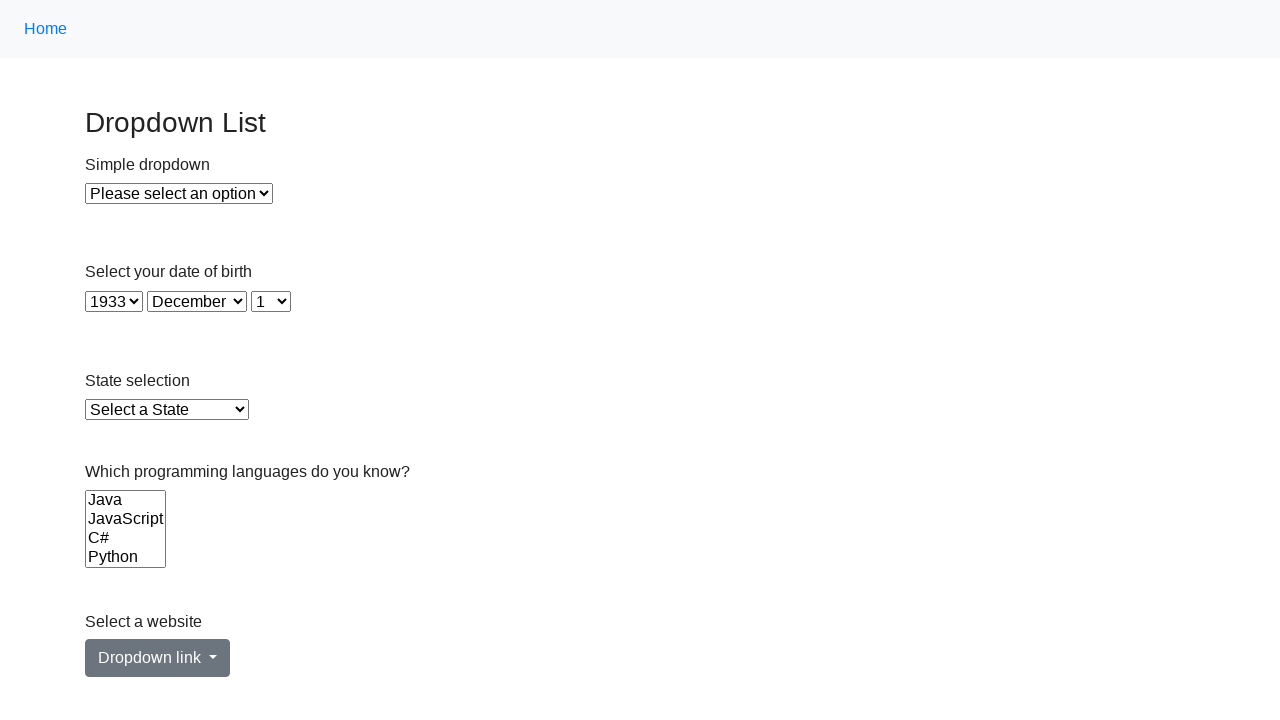

Retrieved selected year value
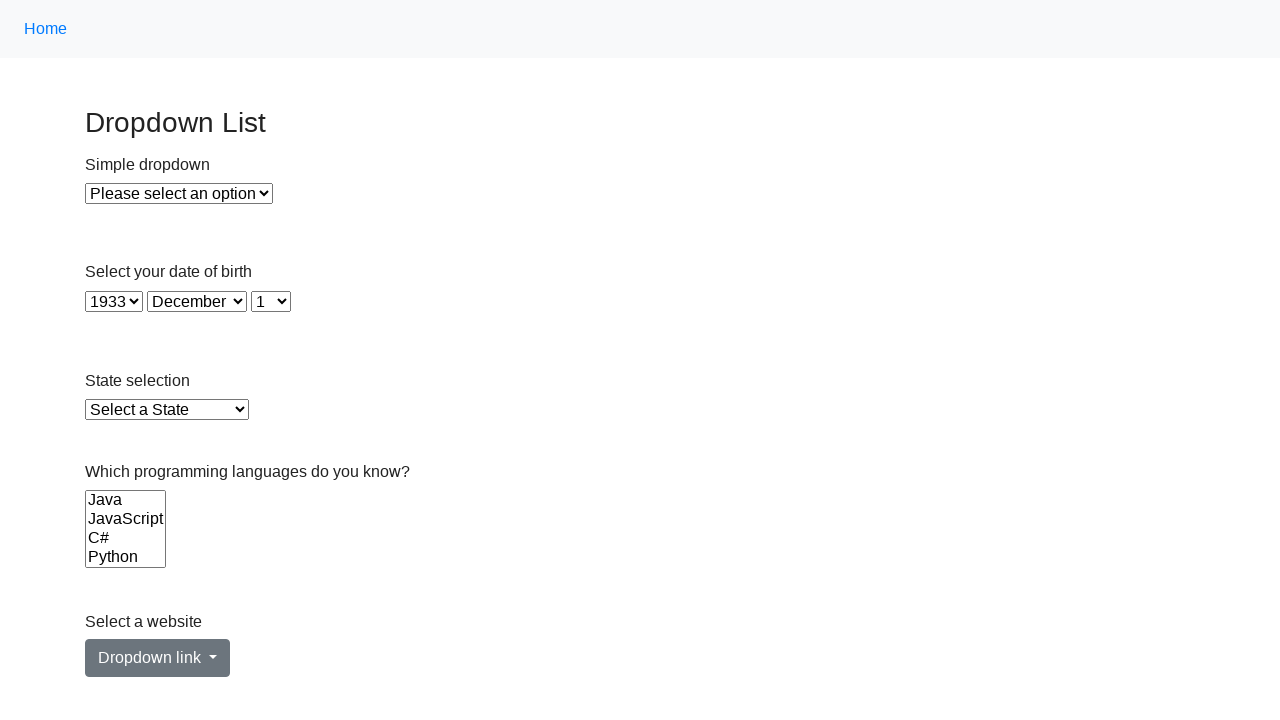

Retrieved selected month text
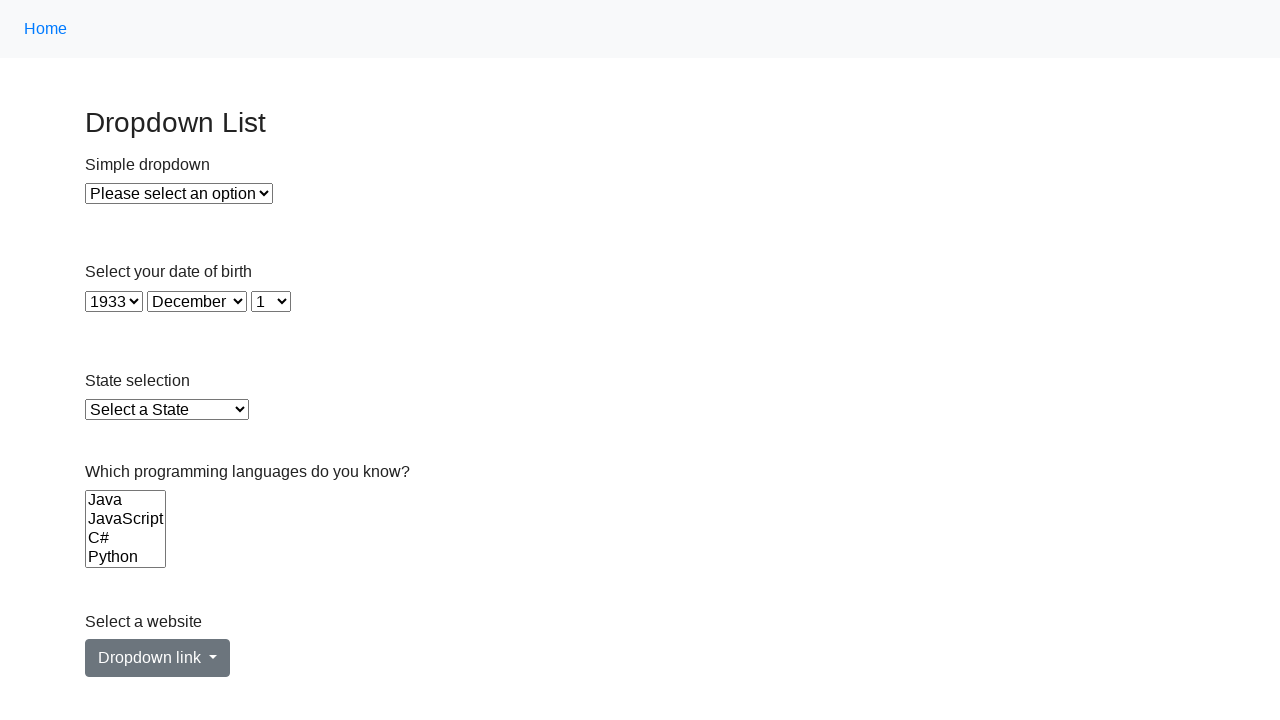

Retrieved selected day text
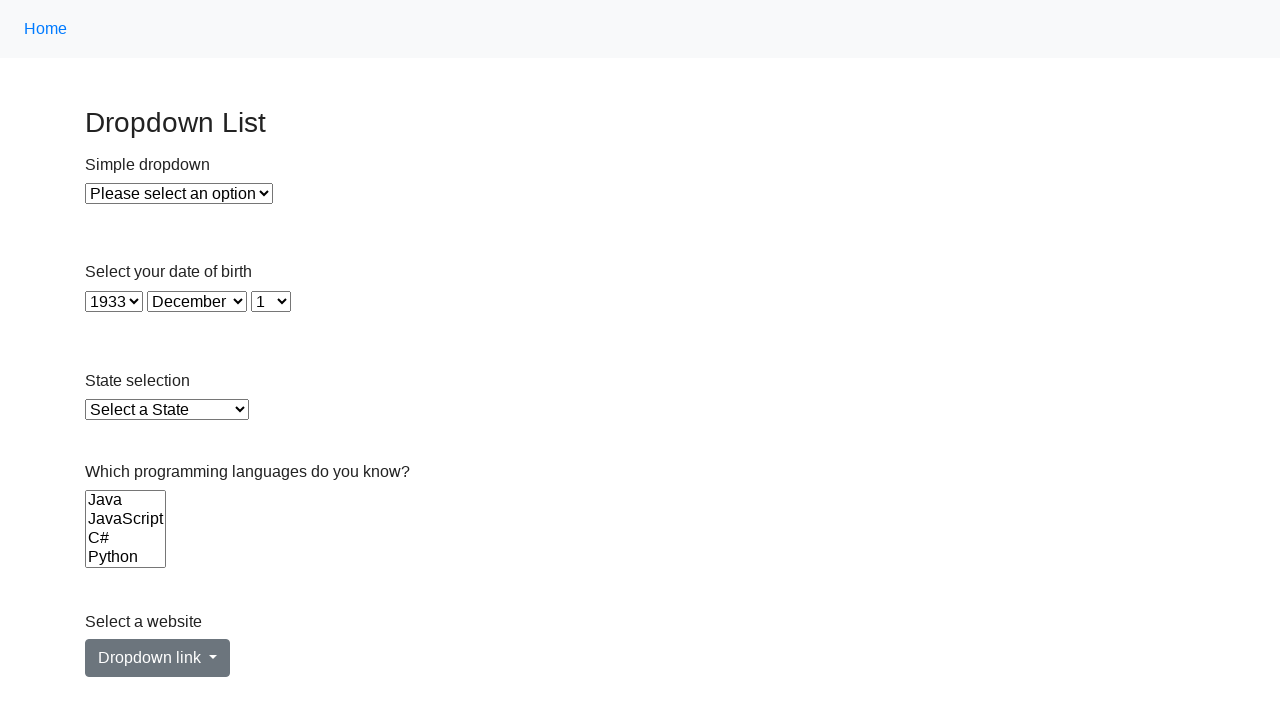

Verified year selection is 1933
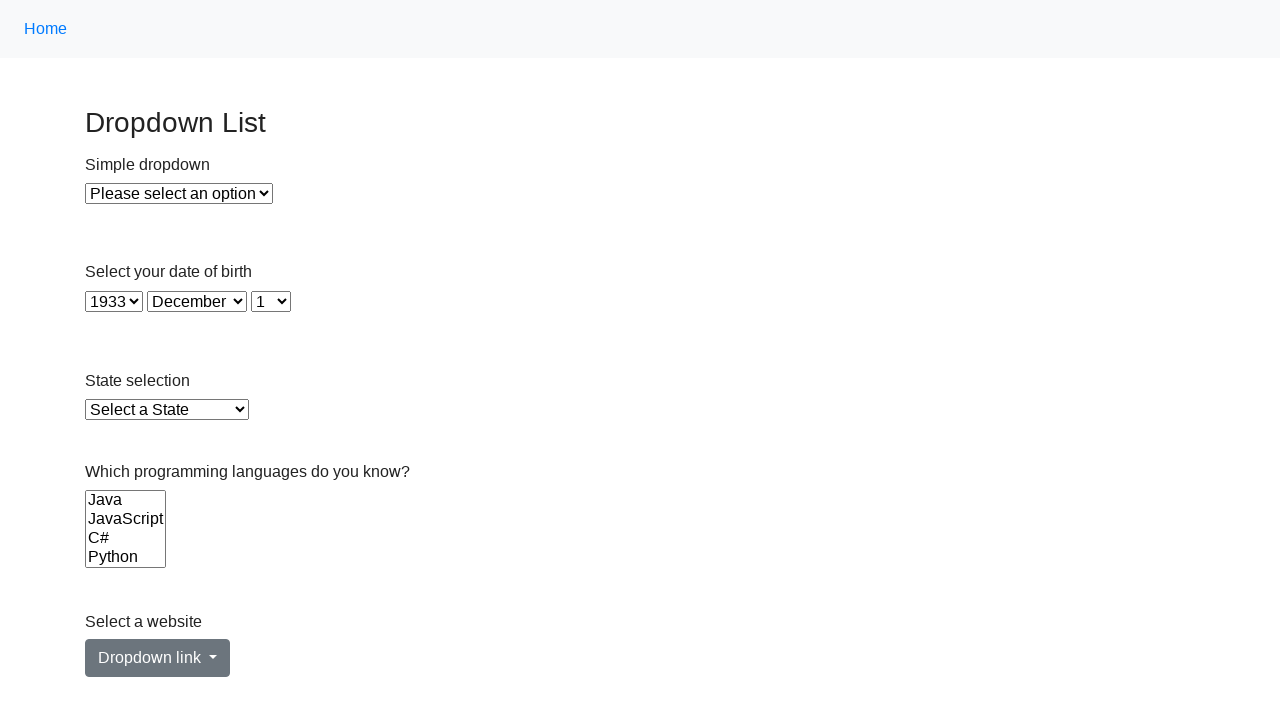

Verified month selection is December
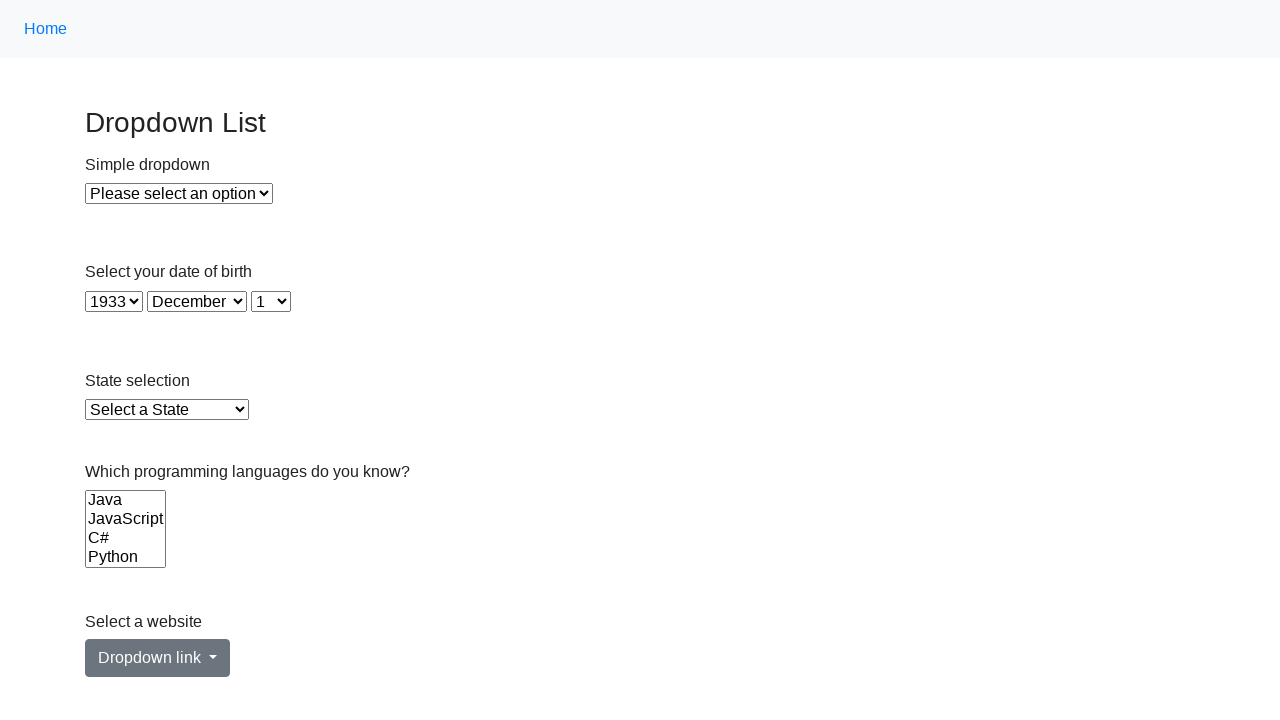

Verified day selection is 1
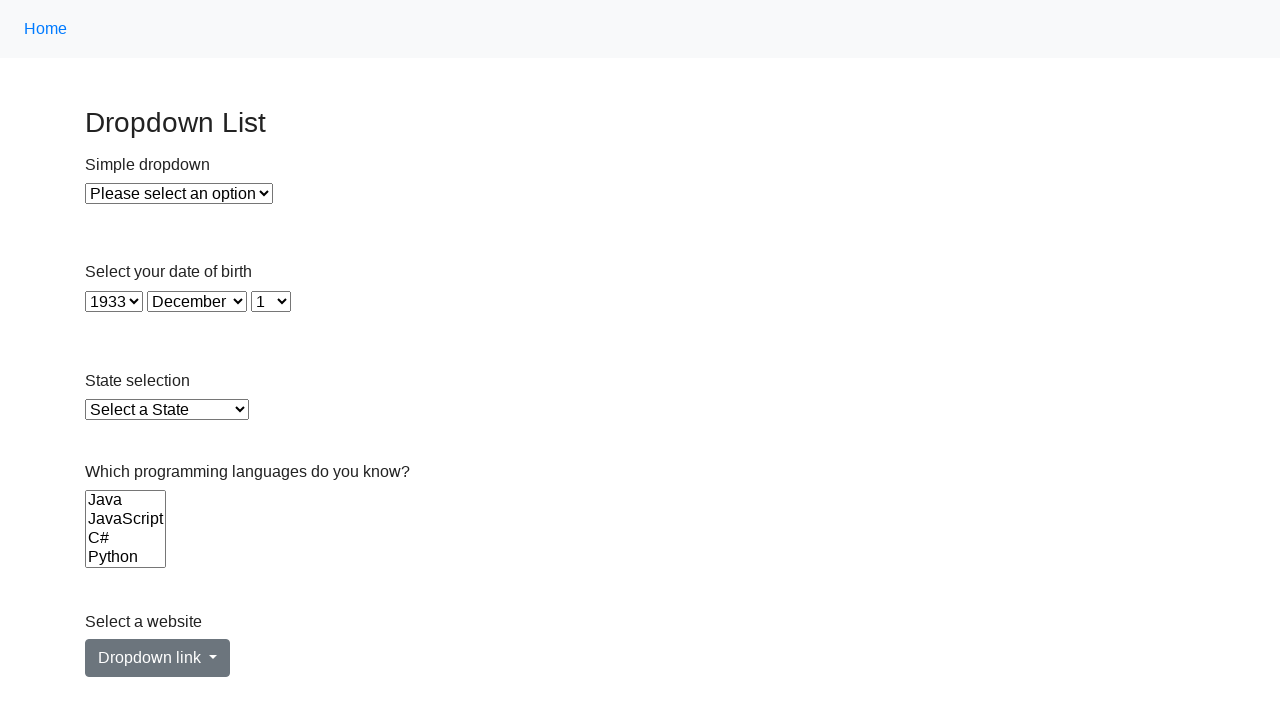

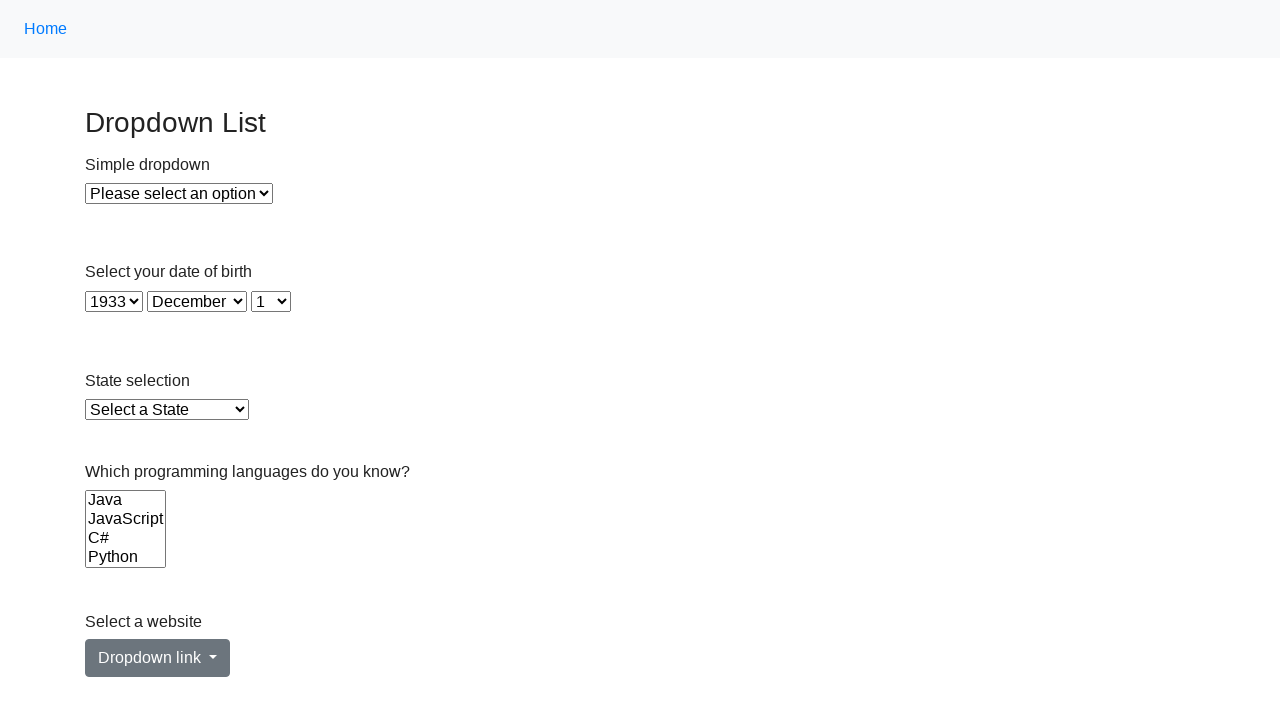